Navigates to CMS portal and retrieves the page title

Starting URL: https://portaldev.cms.gov/portal/

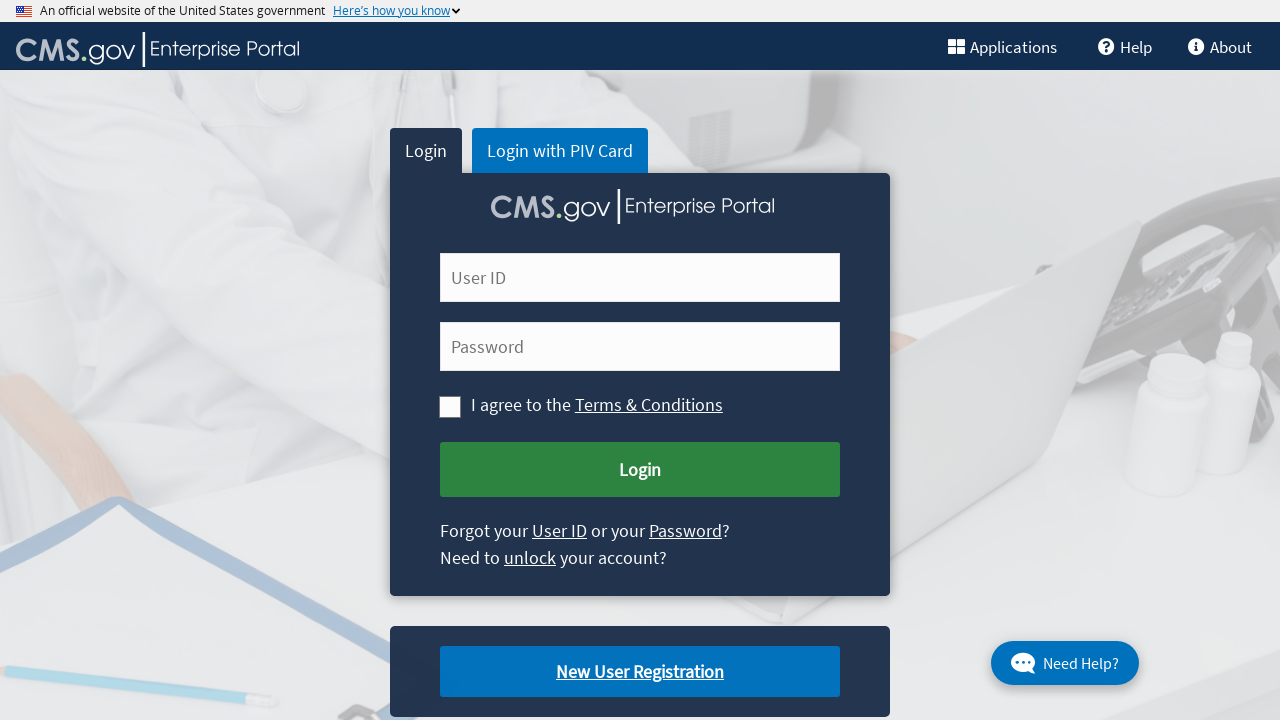

Navigated to CMS portal development environment
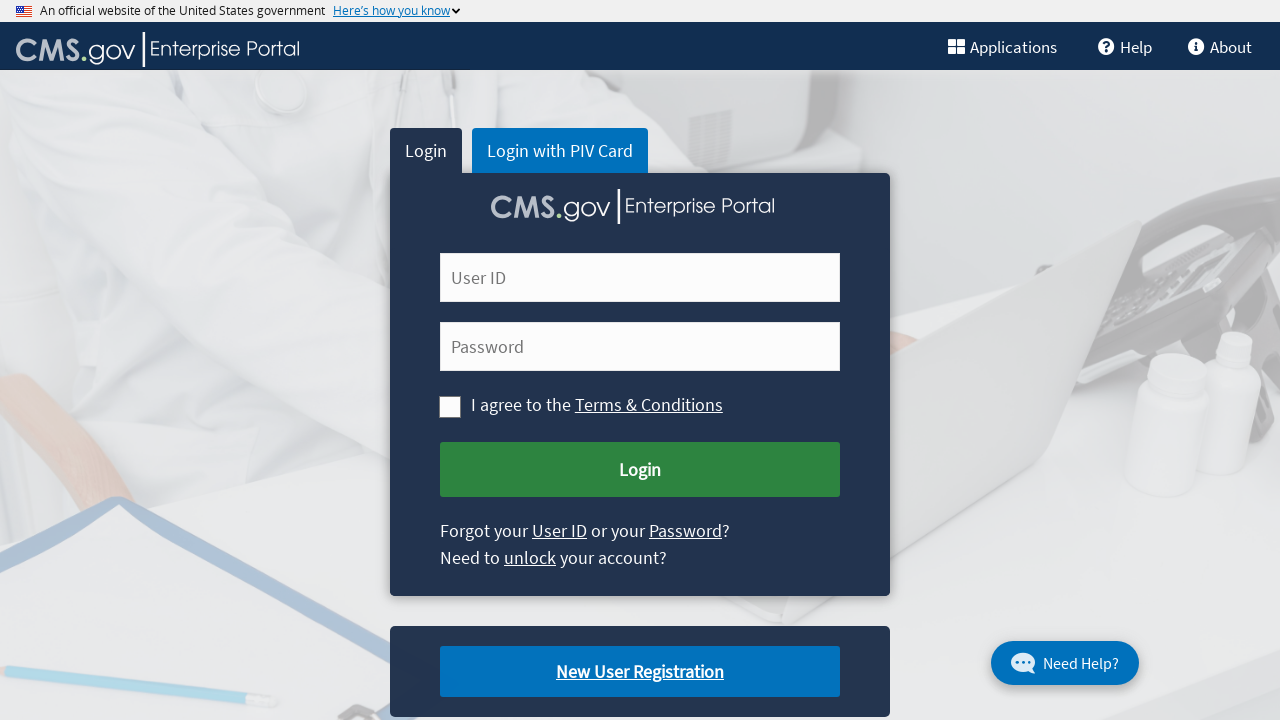

Retrieved page title: CMS Enterprise Portal
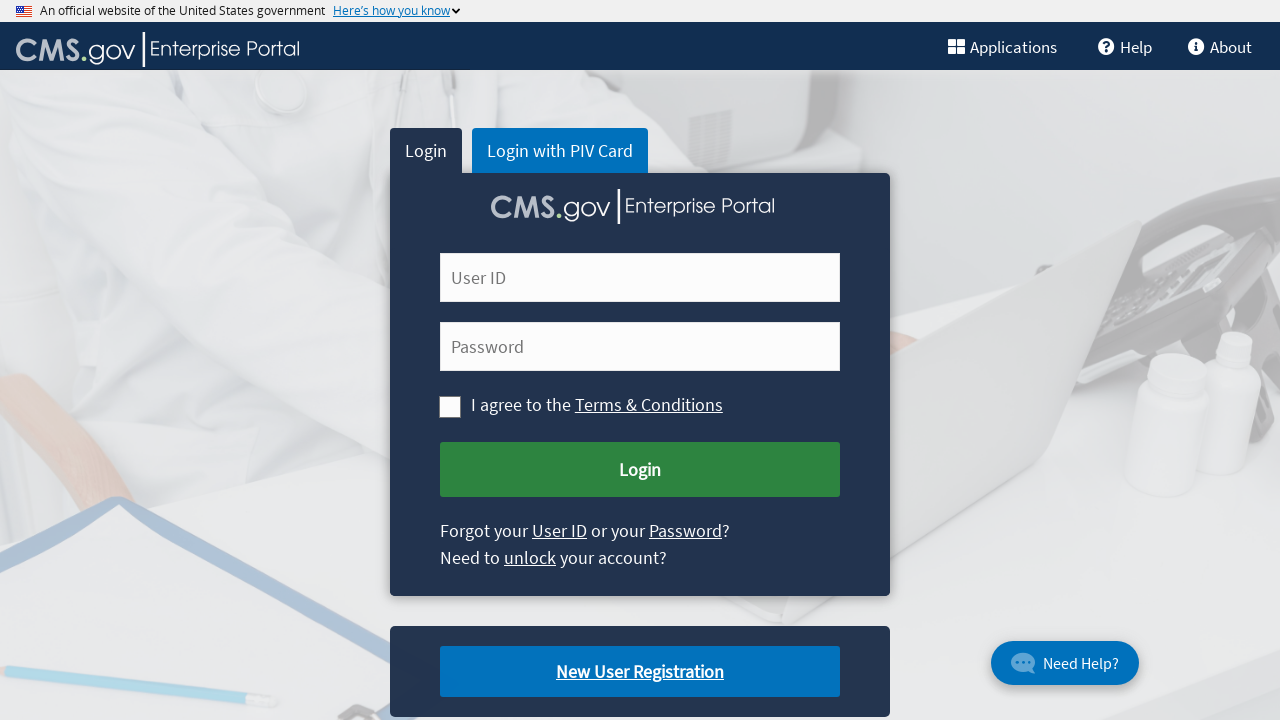

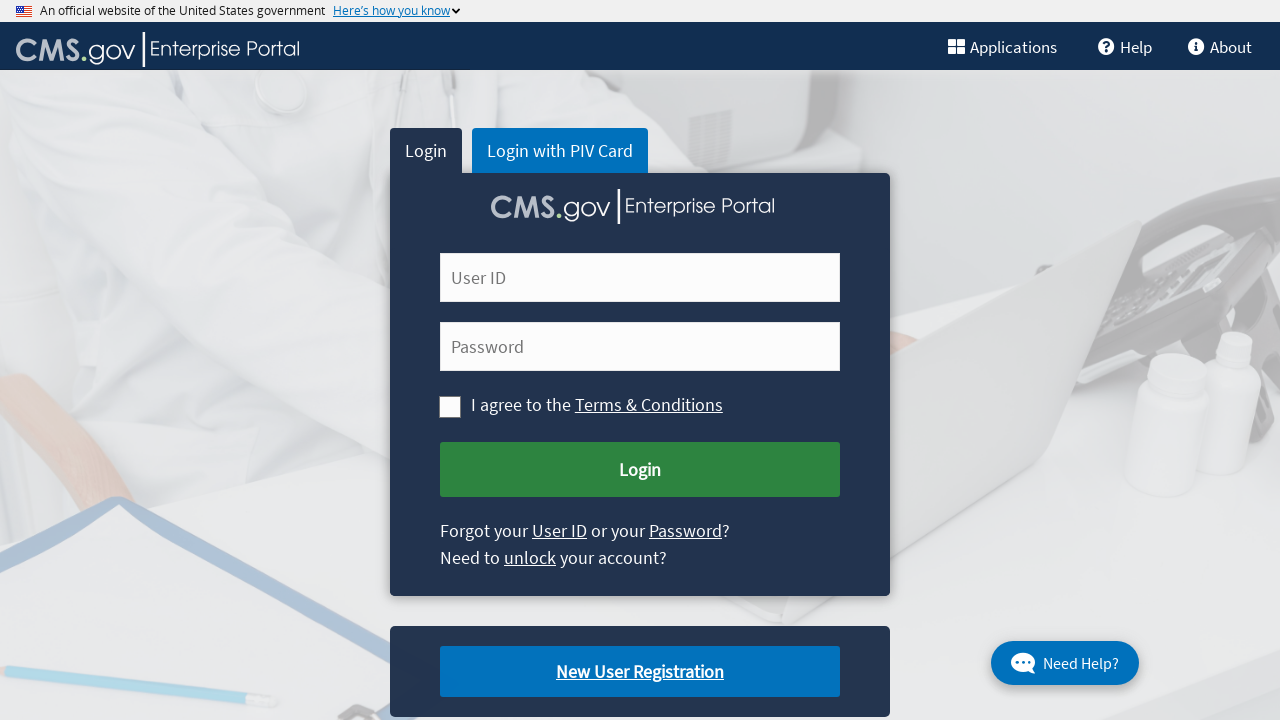